Tests right-click functionality by right-clicking a button and verifying the confirmation message

Starting URL: https://demoqa.com/buttons

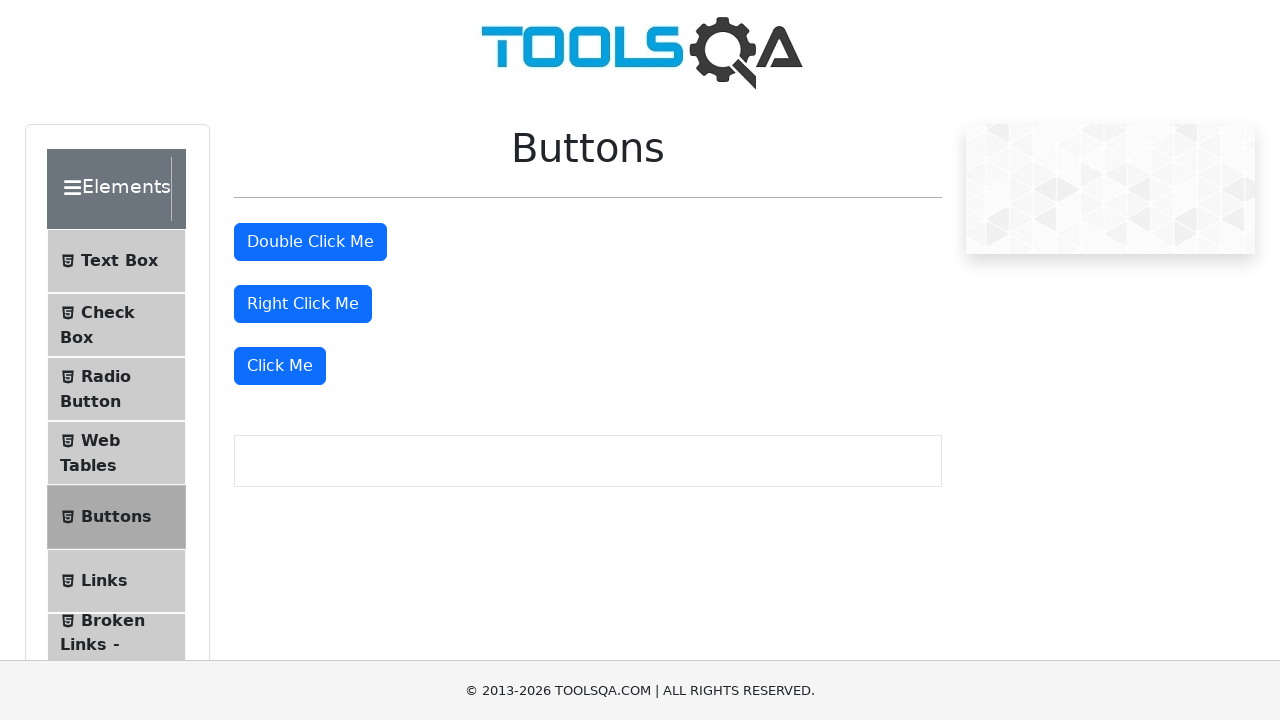

Right-clicked the right click button at (303, 304) on #rightClickBtn
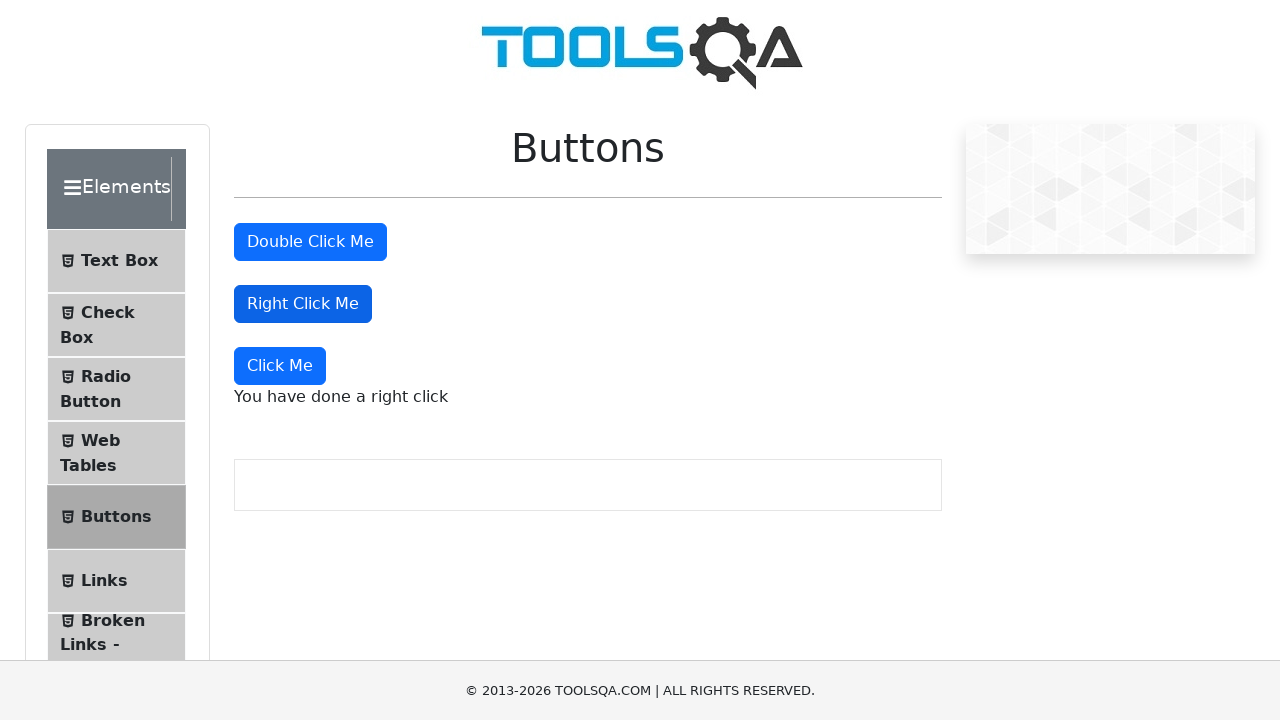

Right-click confirmation message appeared
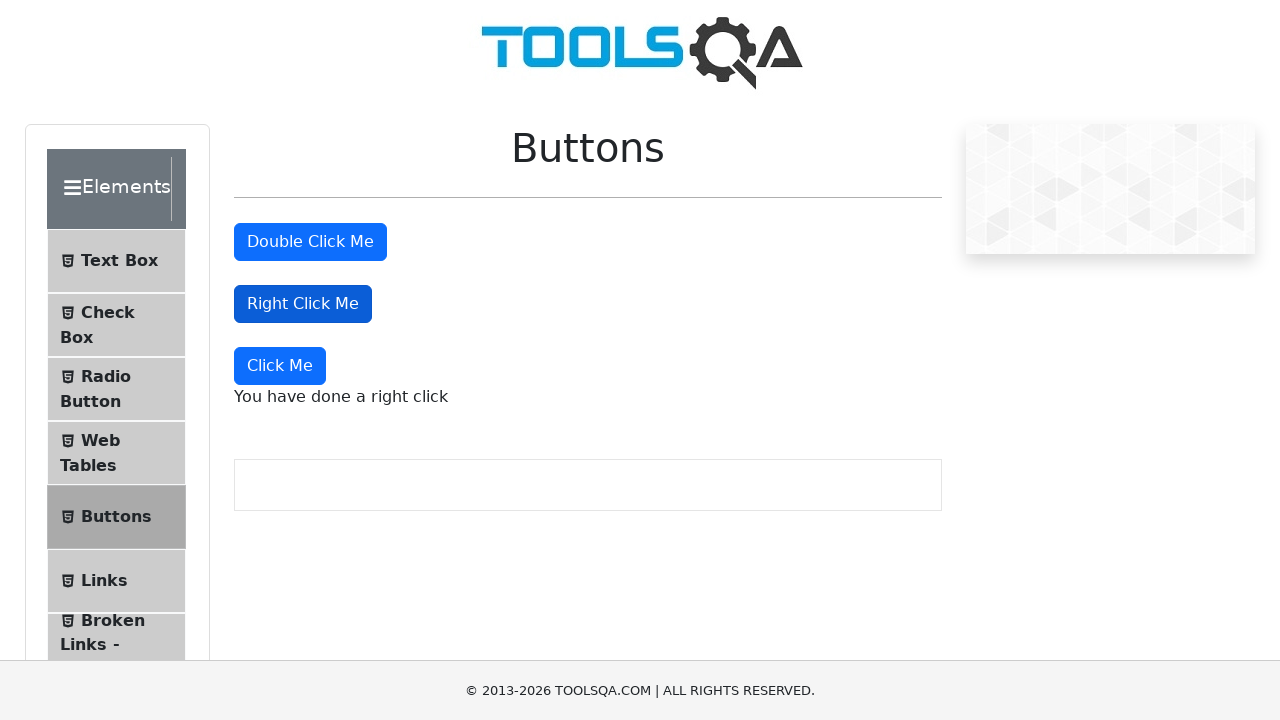

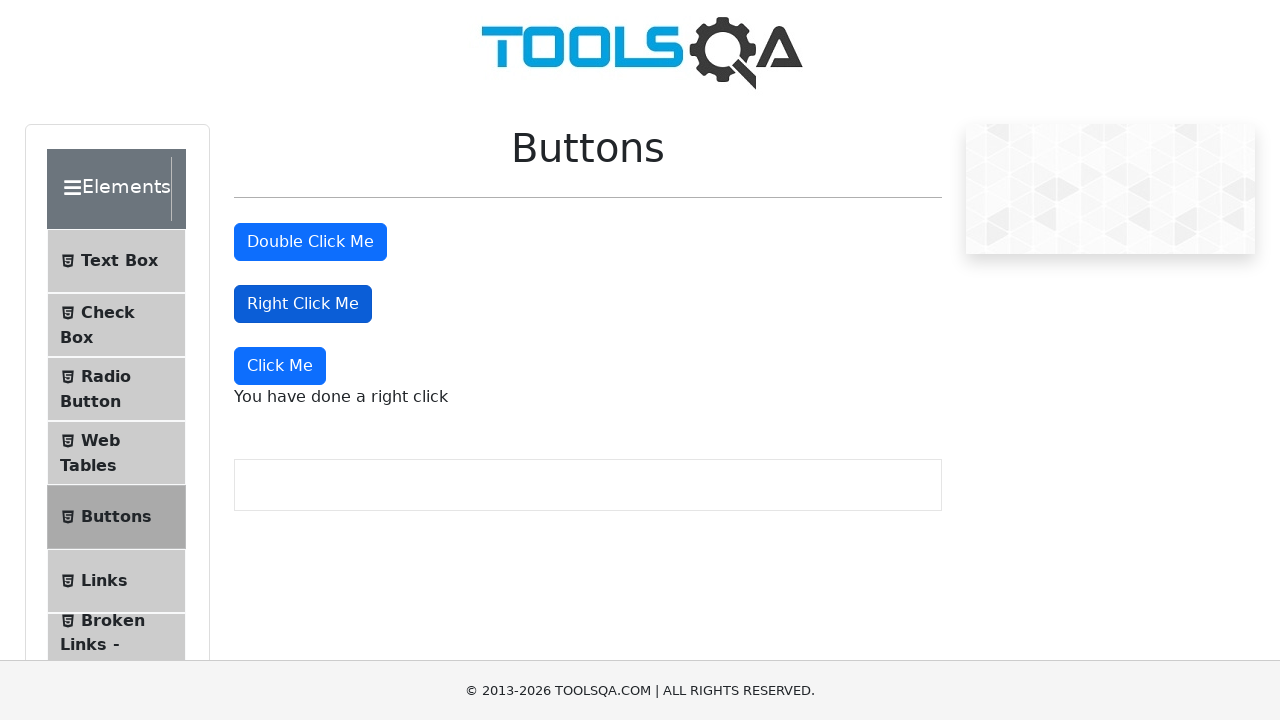